Tests the checkbox functionality on the actions page by selecting checkboxes and verifying the result message

Starting URL: https://kristinek.github.io/site/examples/actions

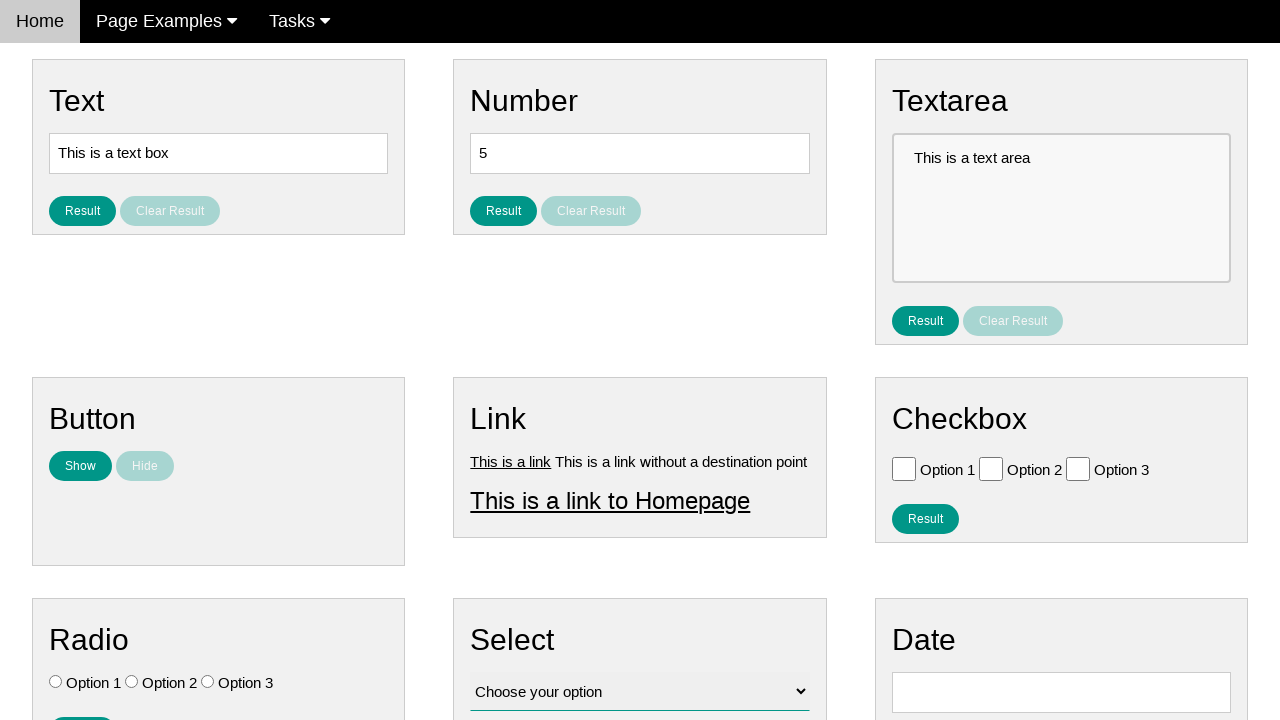

Clicked checkbox for Option 1 at (904, 468) on [value='Option 1']
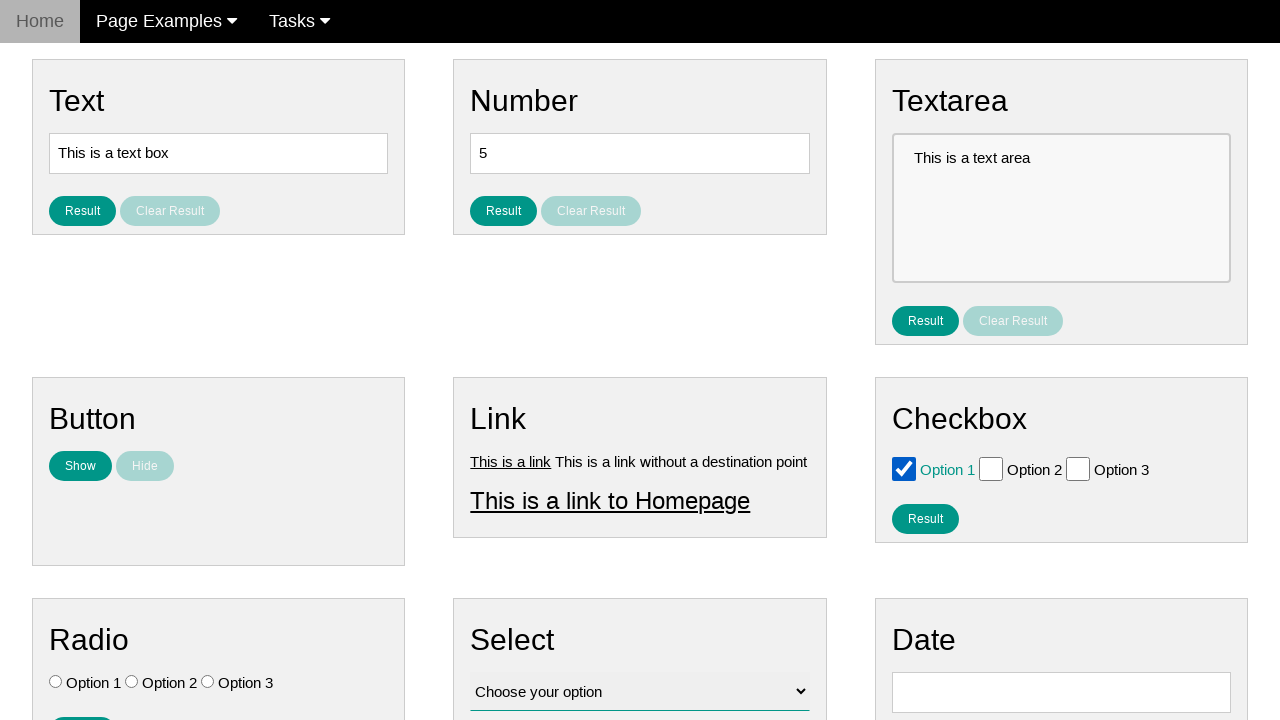

Clicked checkbox for Option 2 at (991, 468) on [value='Option 2']
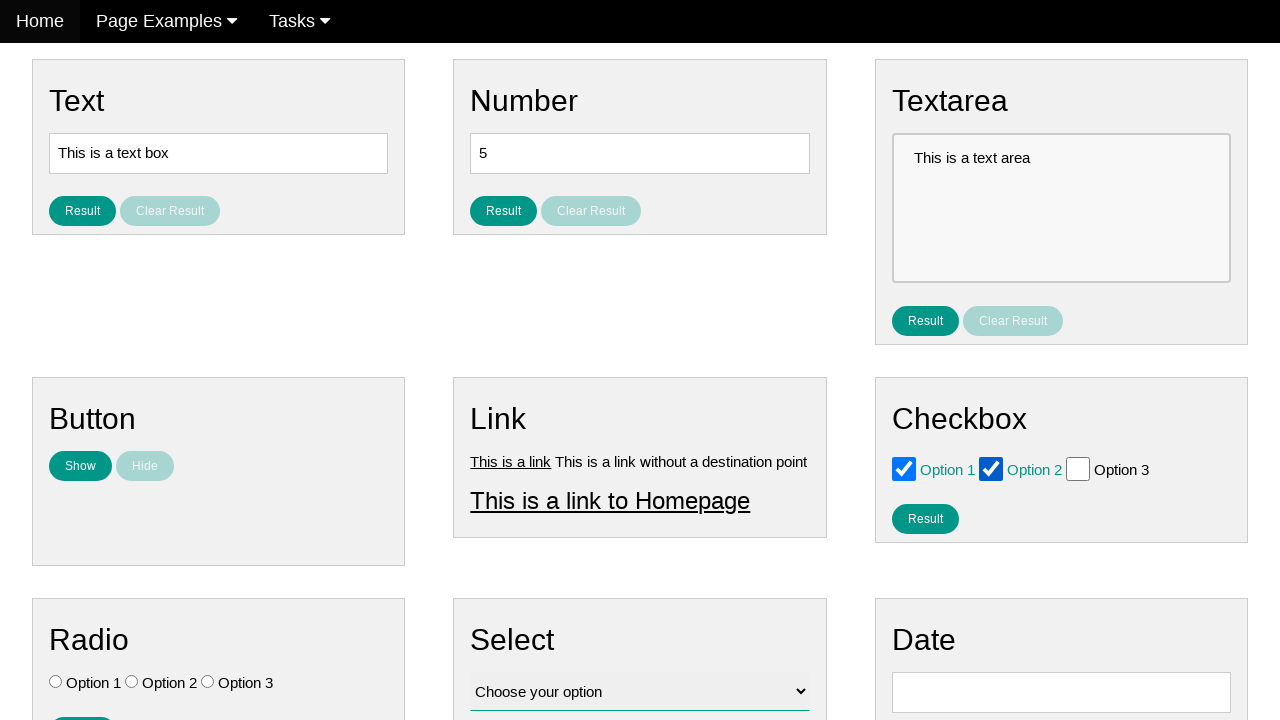

Clicked result button to verify checkbox selections at (925, 518) on #result_button_checkbox
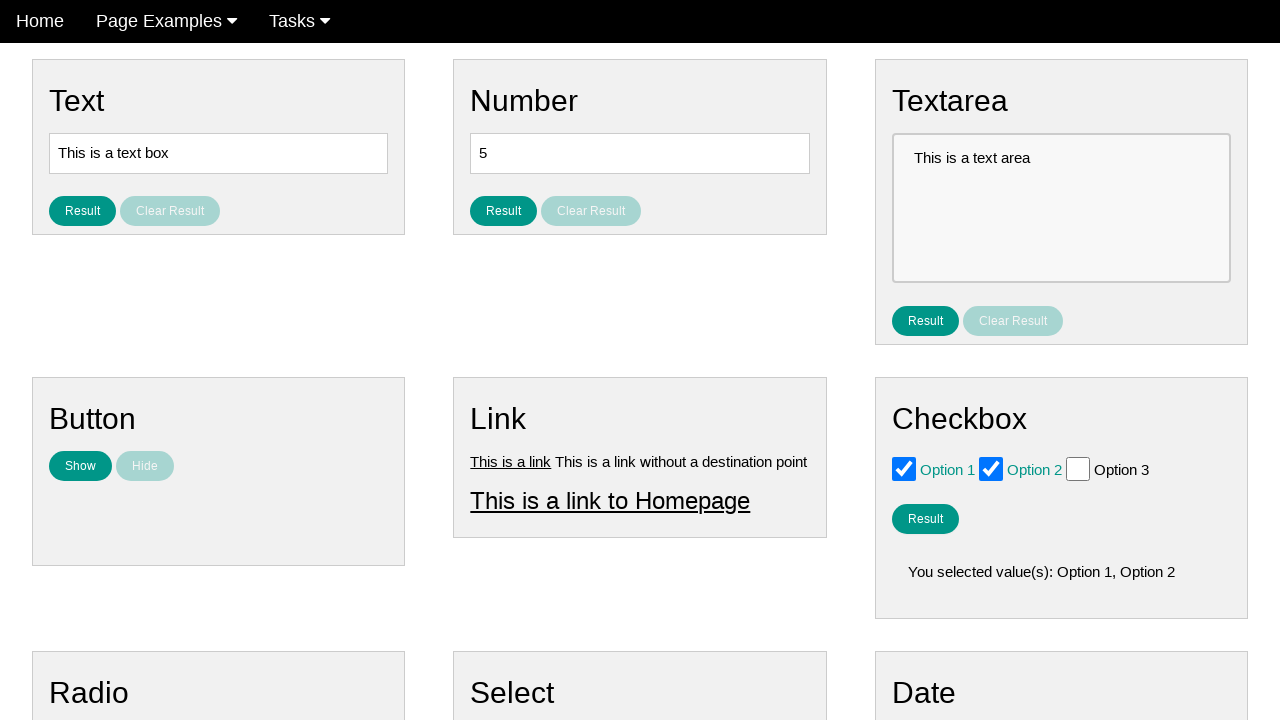

Checkbox result message displayed
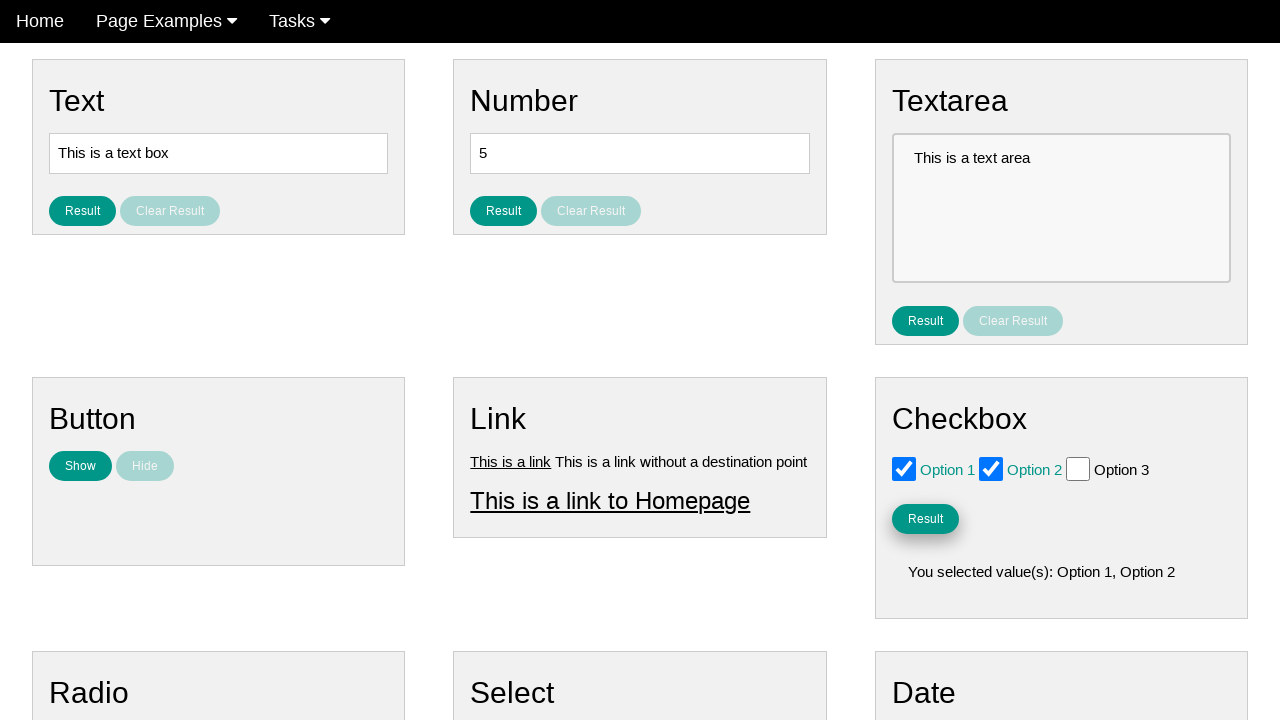

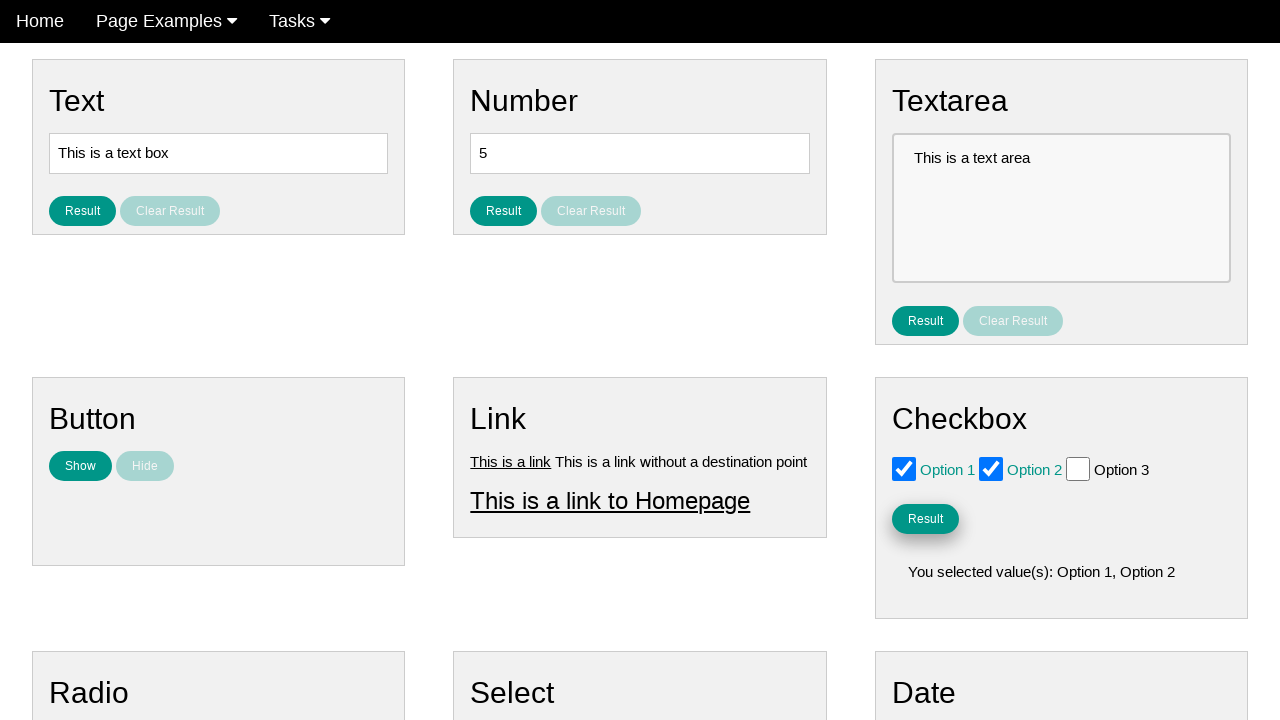